Tests multi-selection dropdown functionality by selecting and deselecting various IDE options using different selection methods

Starting URL: https://www.hyrtutorials.com/p/html-dropdown-elements-practice.html

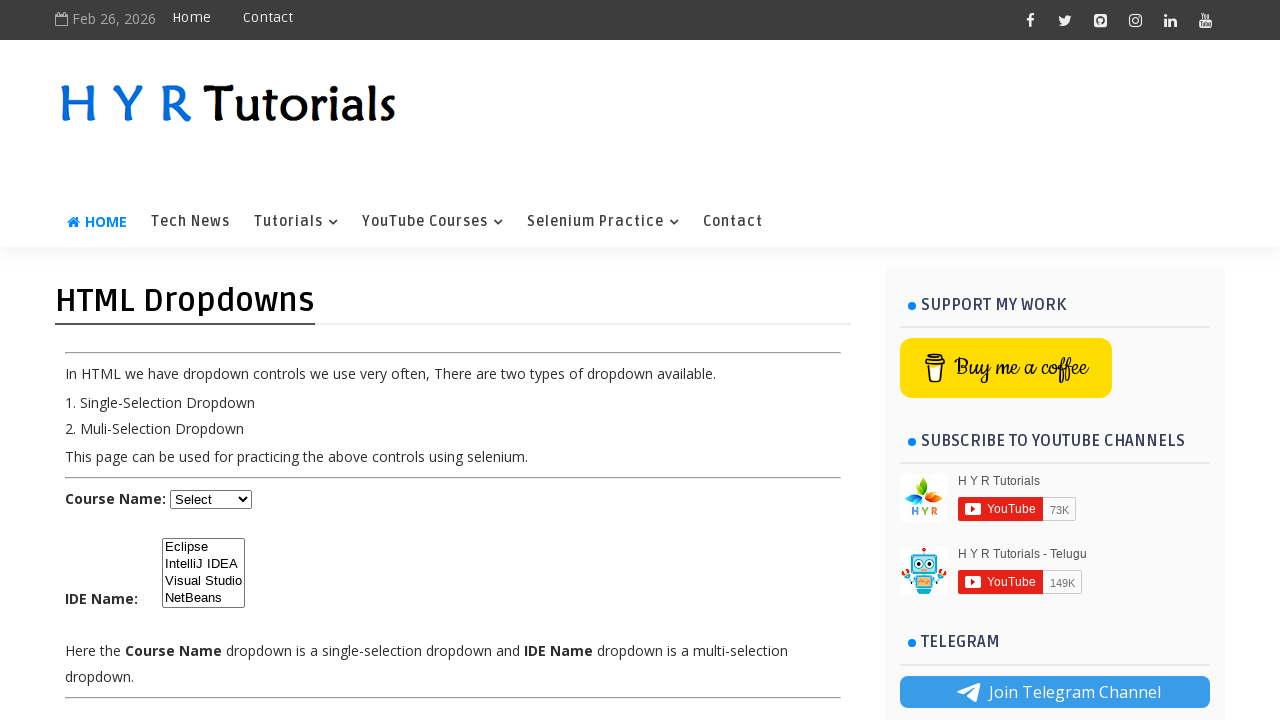

Located multi-selection IDE dropdown element
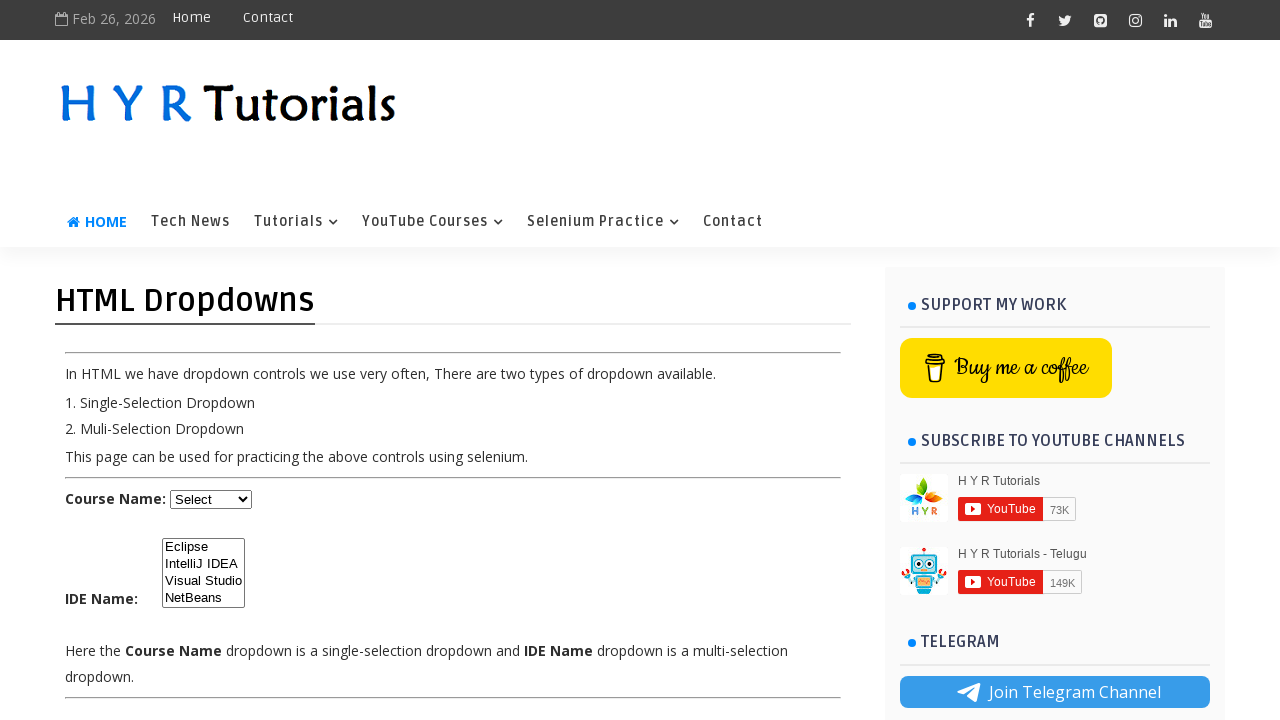

Selected Eclipse IDE by index 0 on #ide
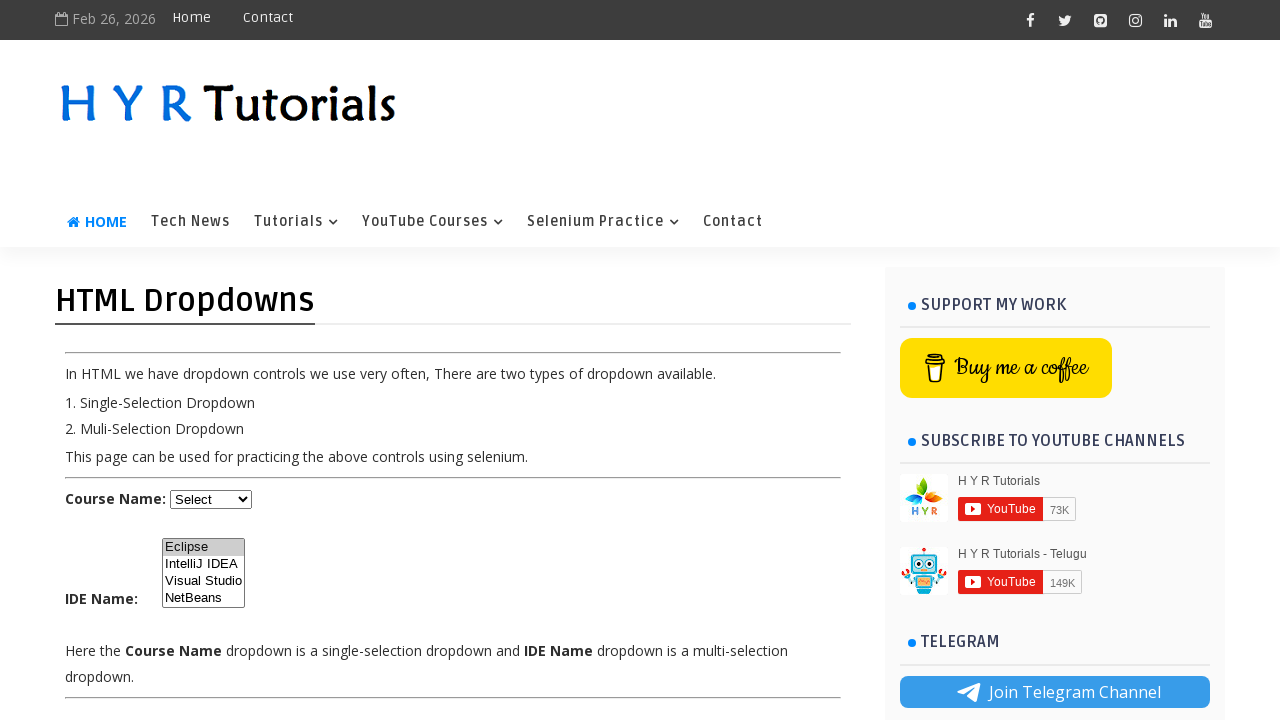

Selected IntelliJ IDEA by value 'ij' on #ide
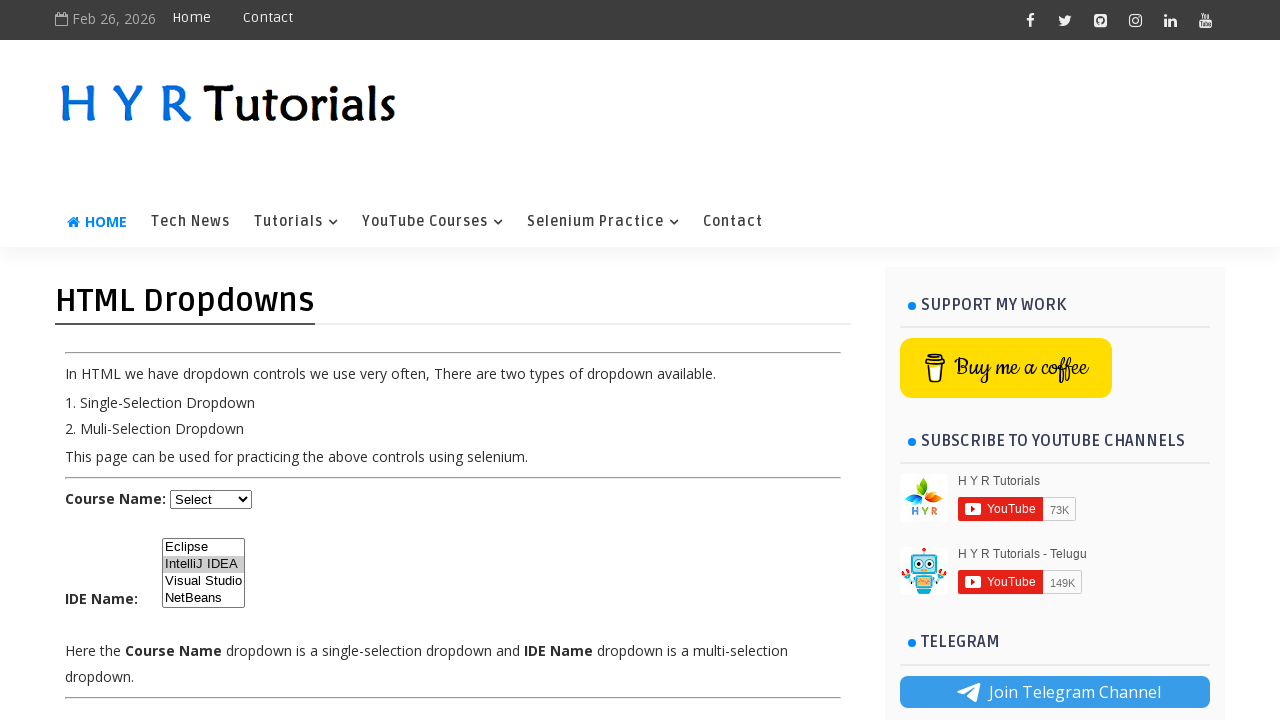

Selected Visual Studio by visible text on #ide
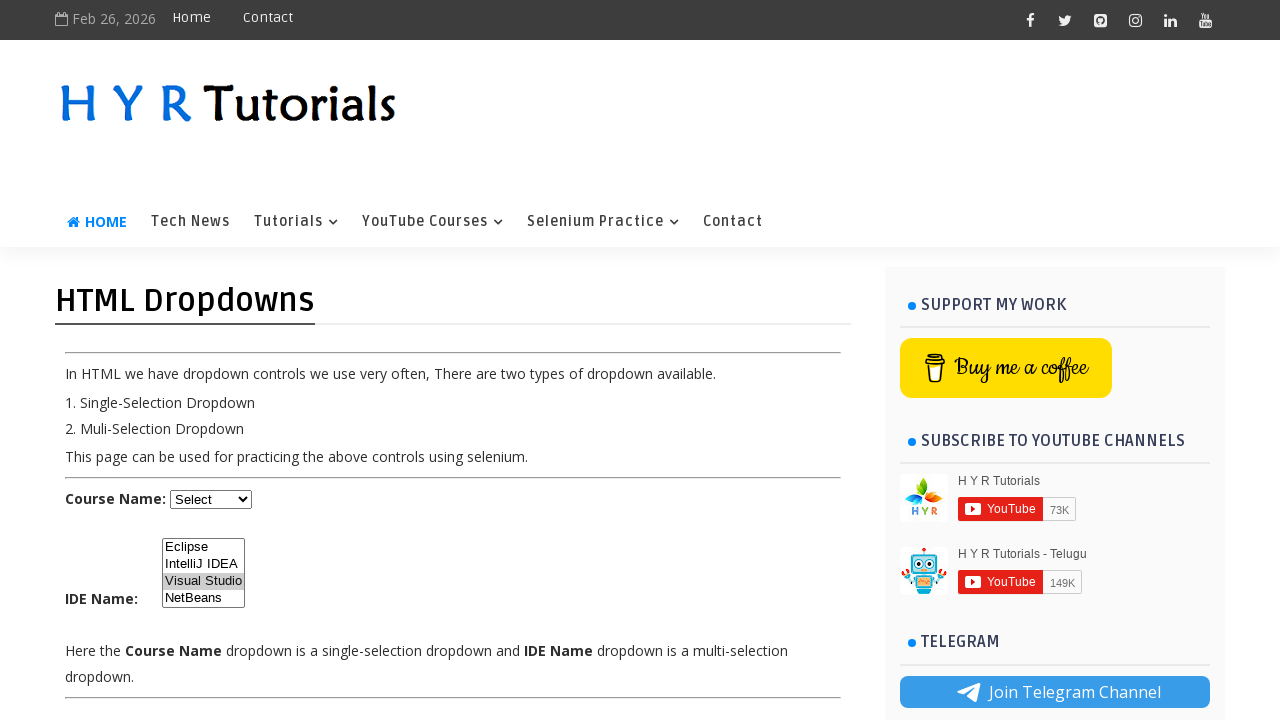

Retrieved current selections from IDE dropdown
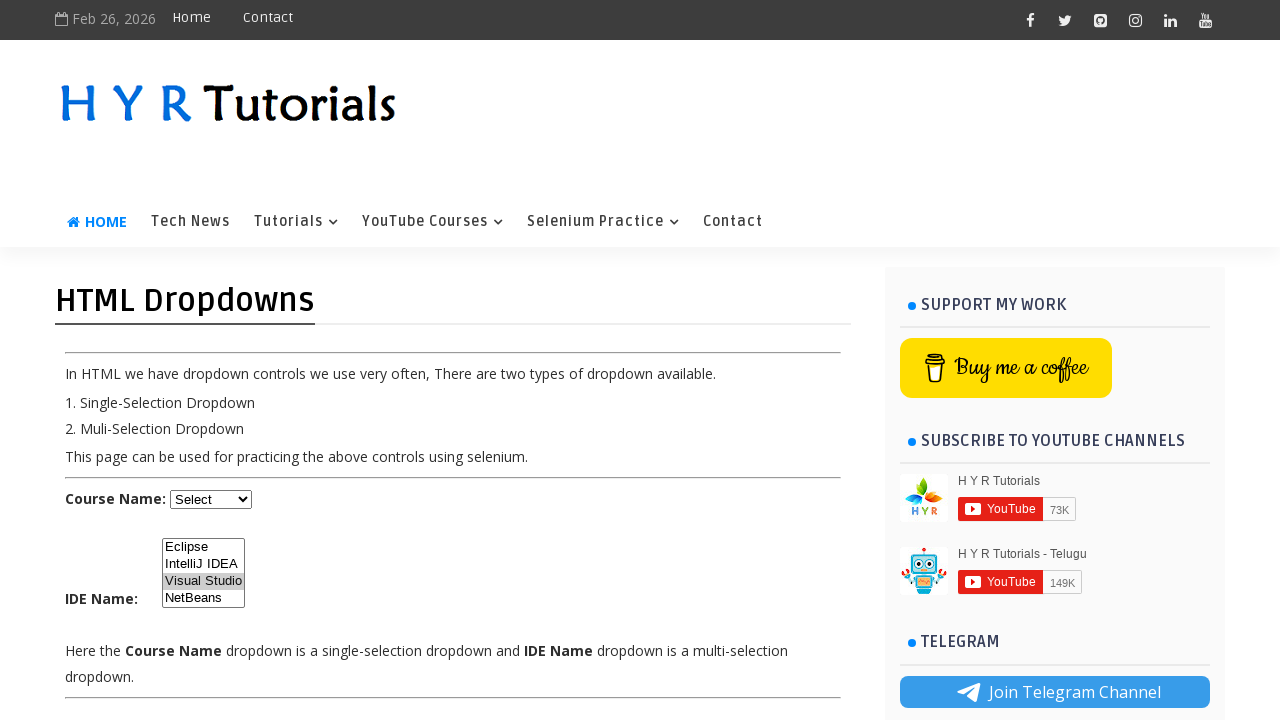

Removed IntelliJ IDEA from selection list
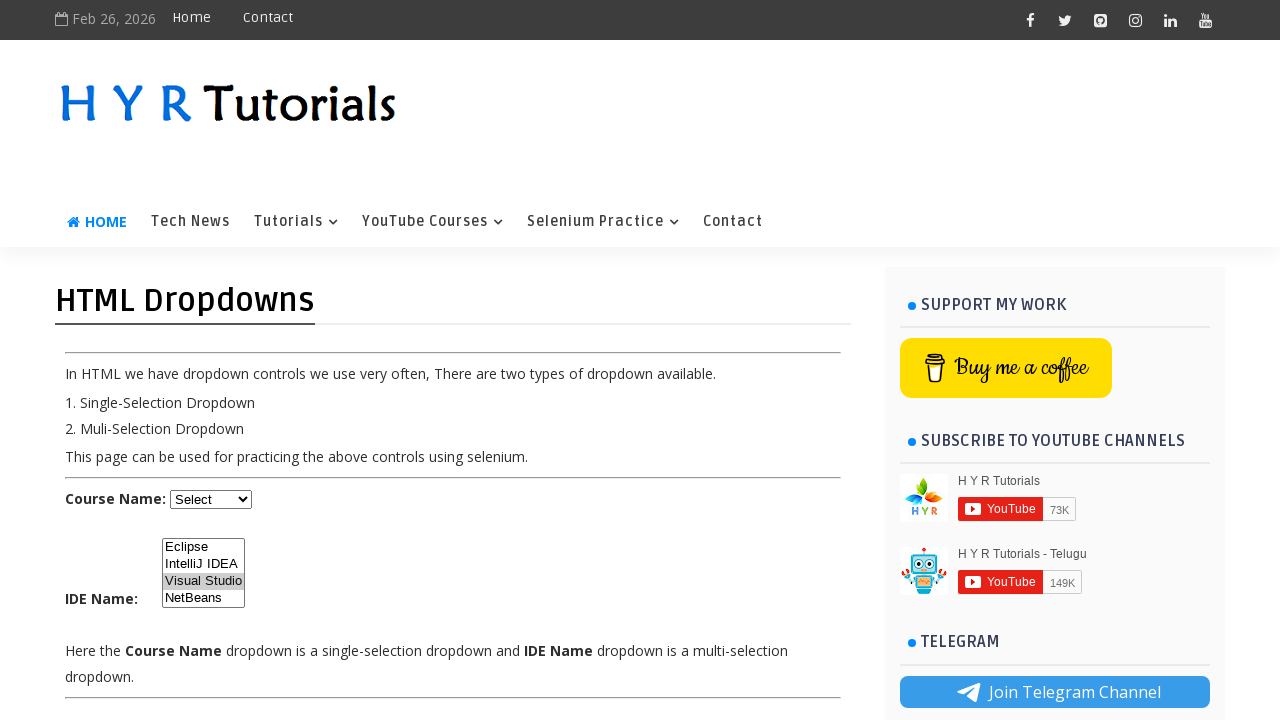

Deselected IntelliJ IDEA by updating dropdown selections on #ide
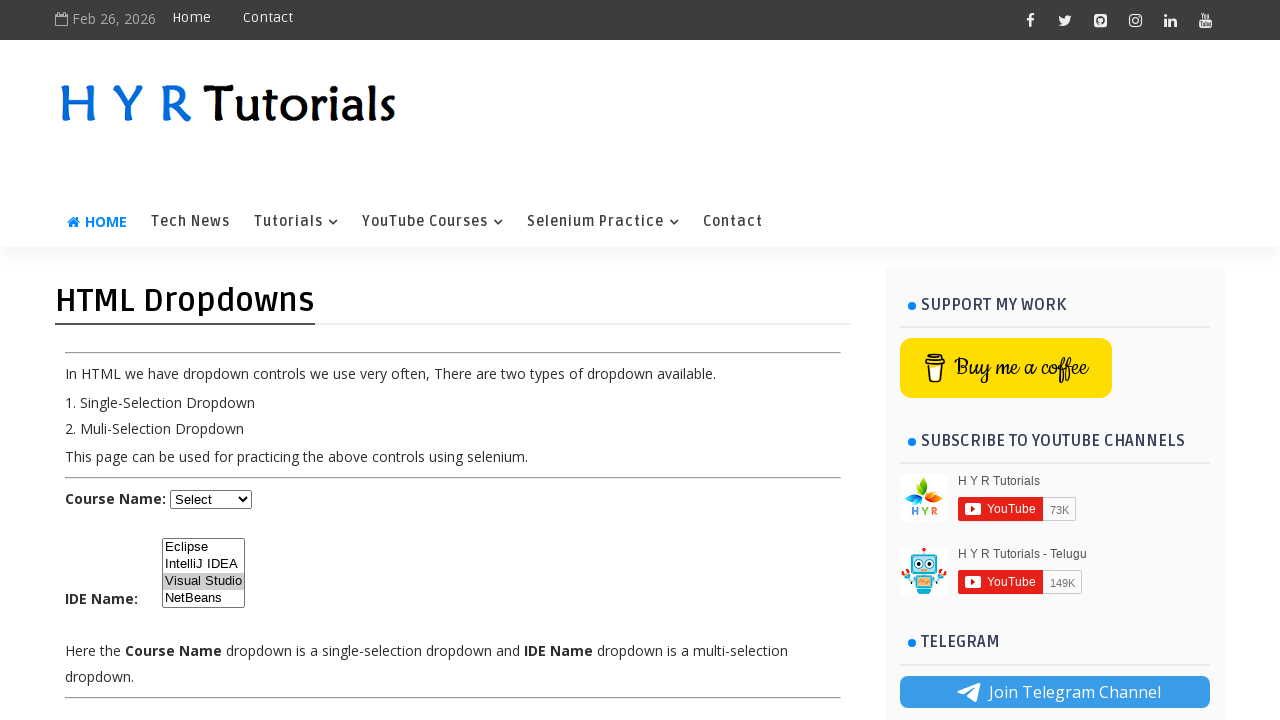

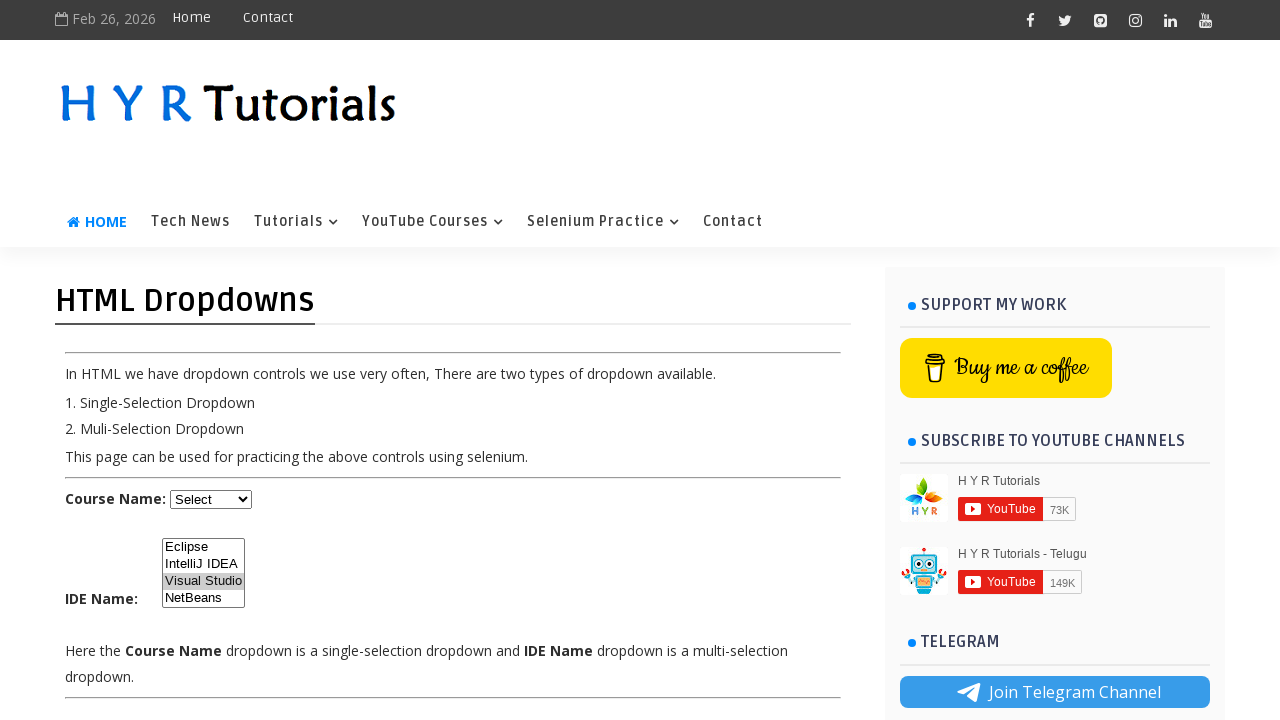